Tests the subtraction operation on a basic calculator by entering two integers (2 and 3), selecting Subtract operation, and verifying the answer is -1

Starting URL: https://testsheepnz.github.io/BasicCalculator.html

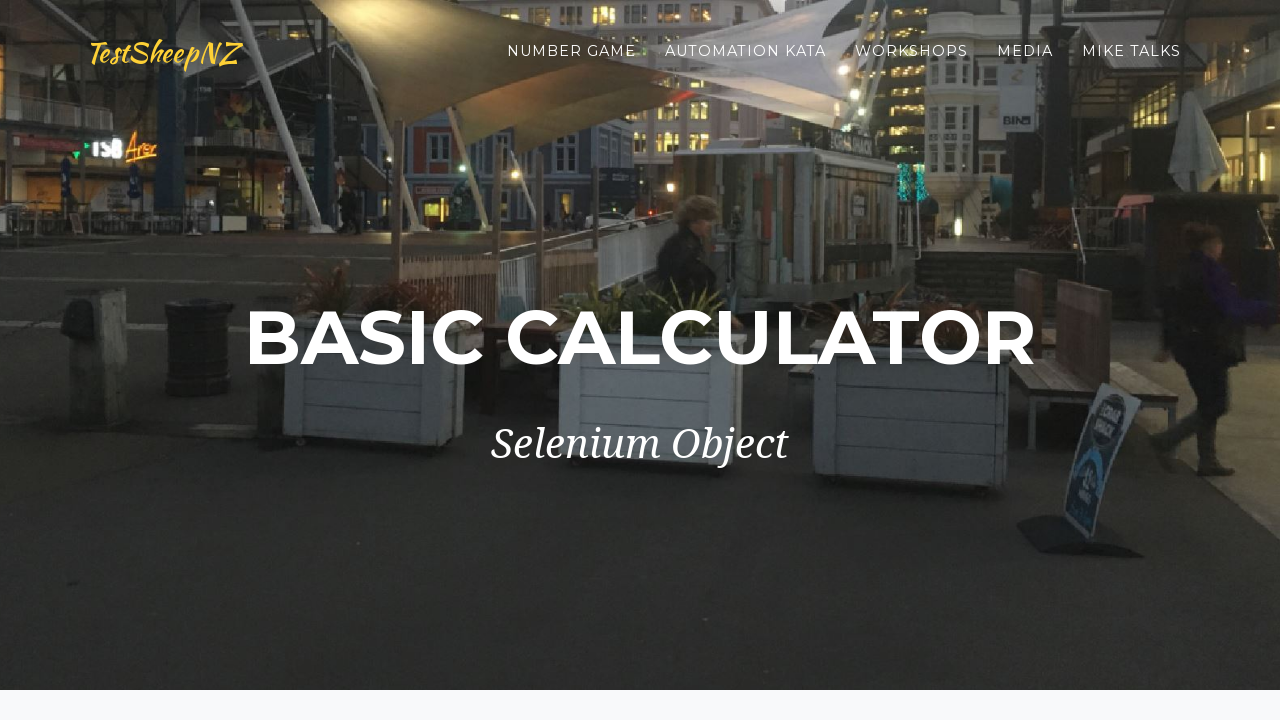

Scrolled to bottom of page
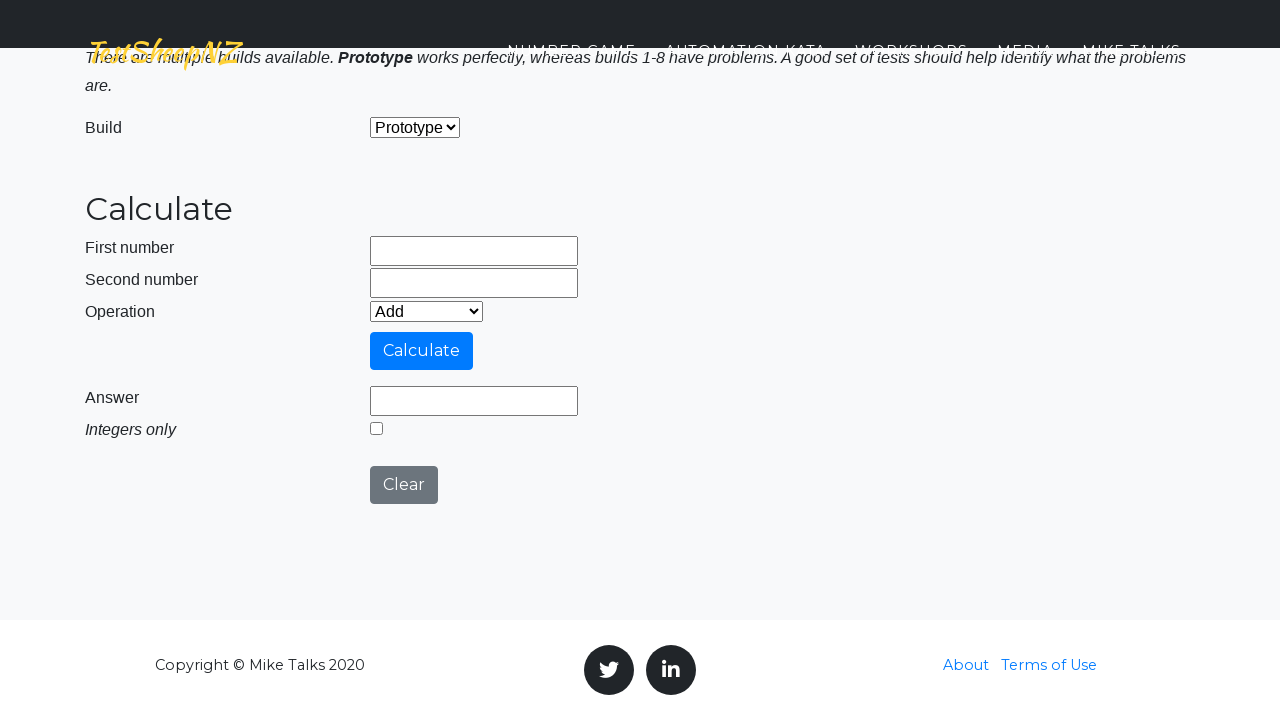

Selected 'Prototype' build option on #selectBuild
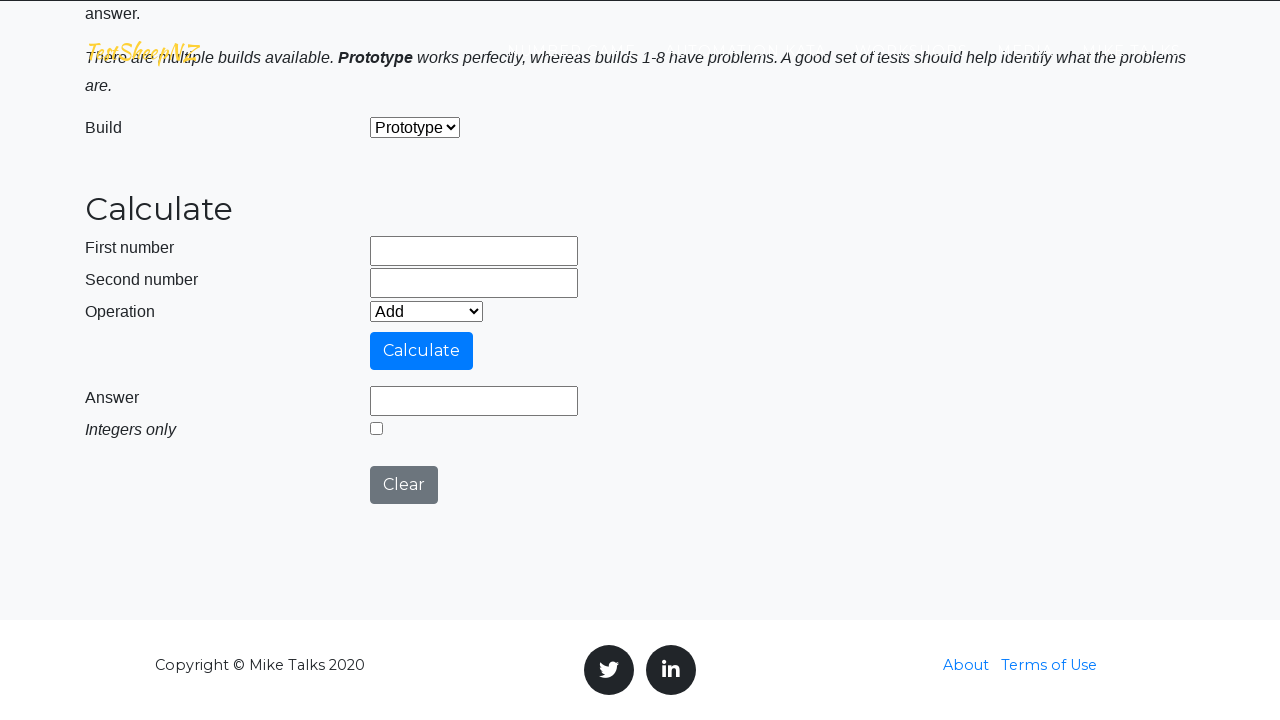

Entered '2' in first number field on #number1Field
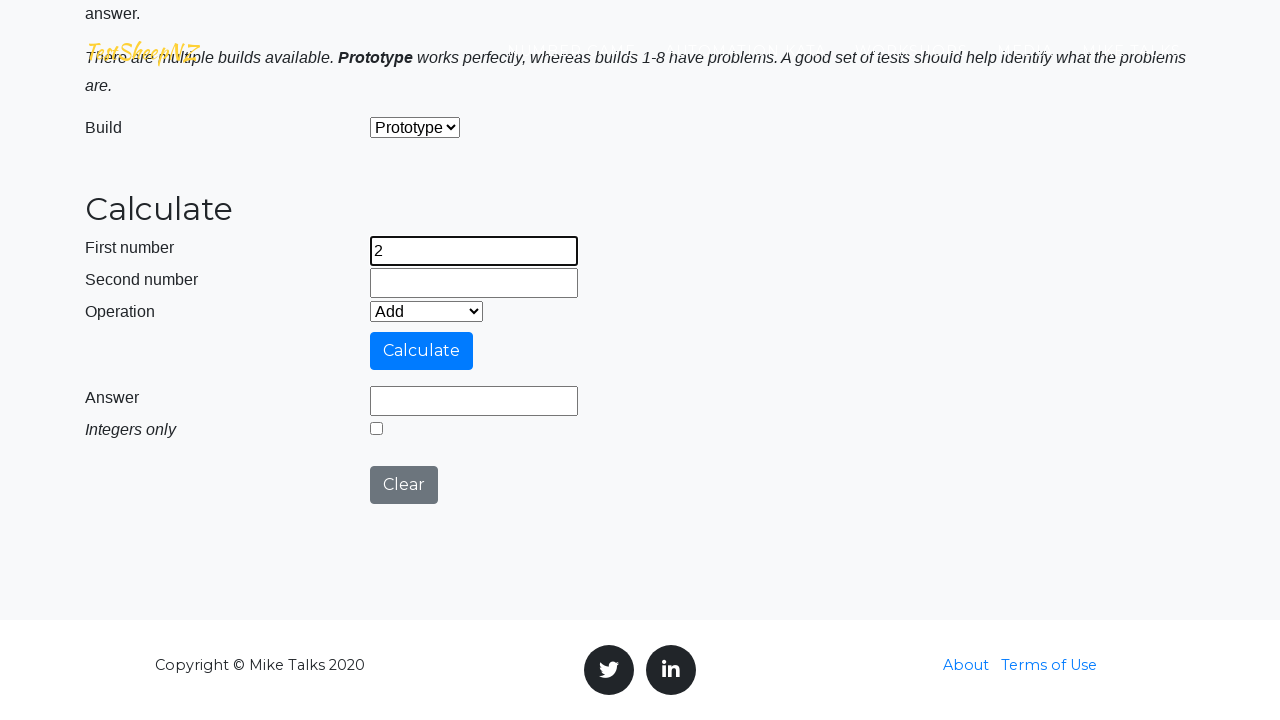

Entered '3' in second number field on #number2Field
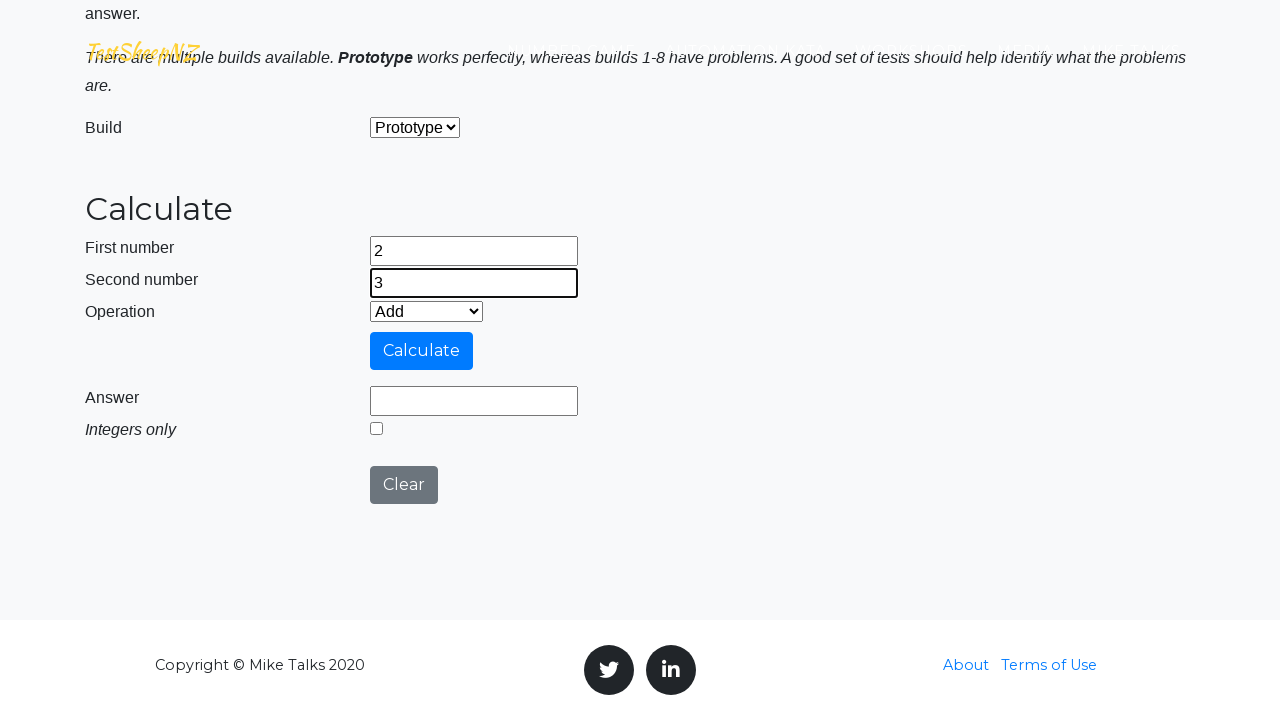

Selected 'Subtract' operation on #selectOperationDropdown
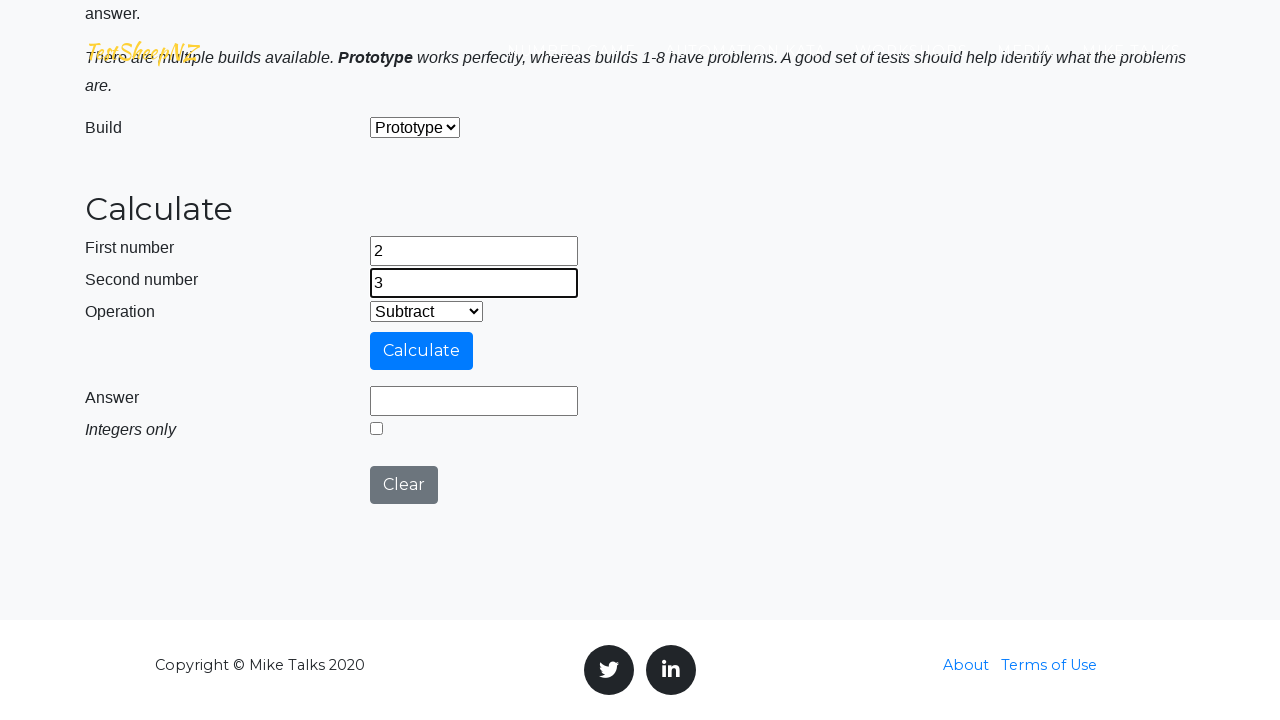

Clicked Calculate button at (422, 351) on #calculateButton
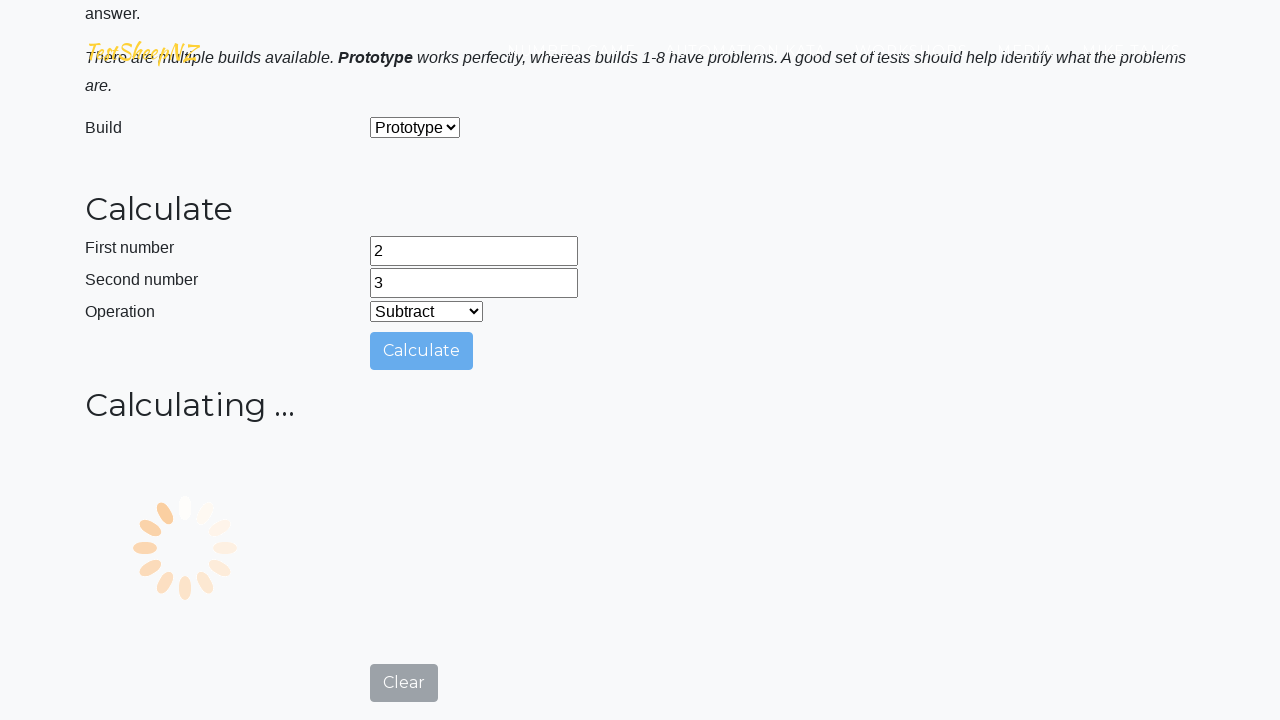

Answer field loaded with result '-1'
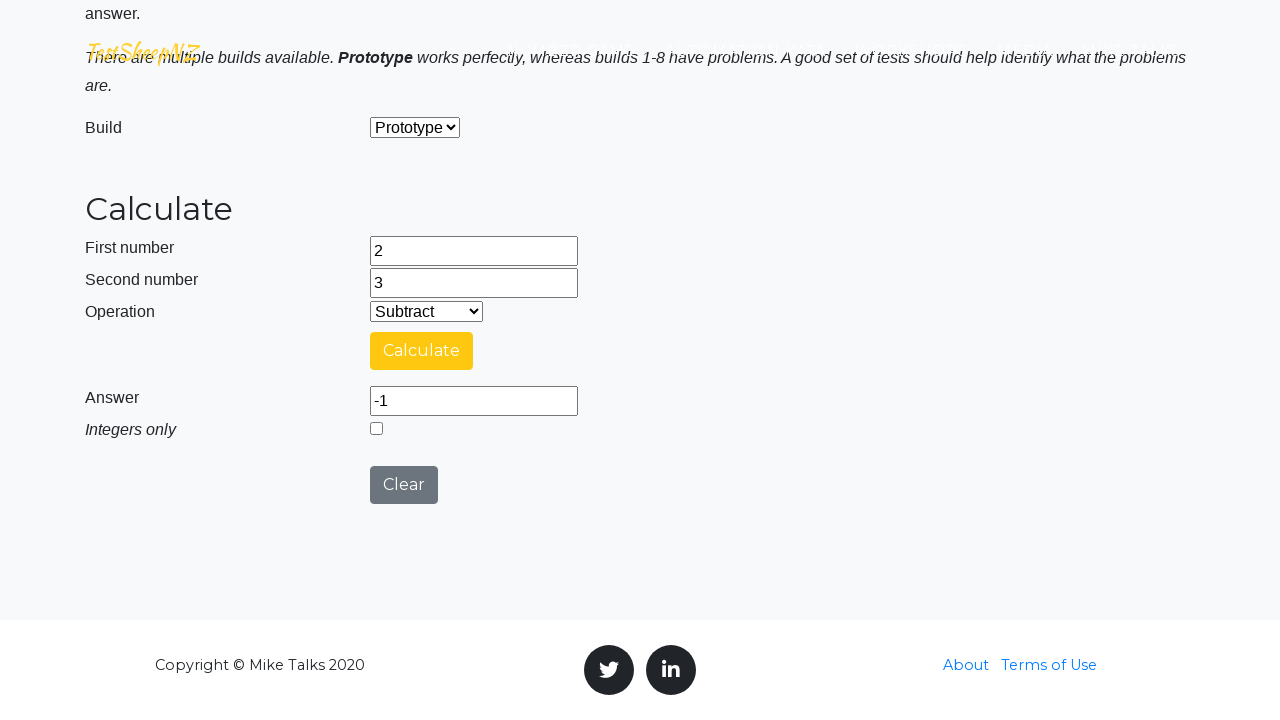

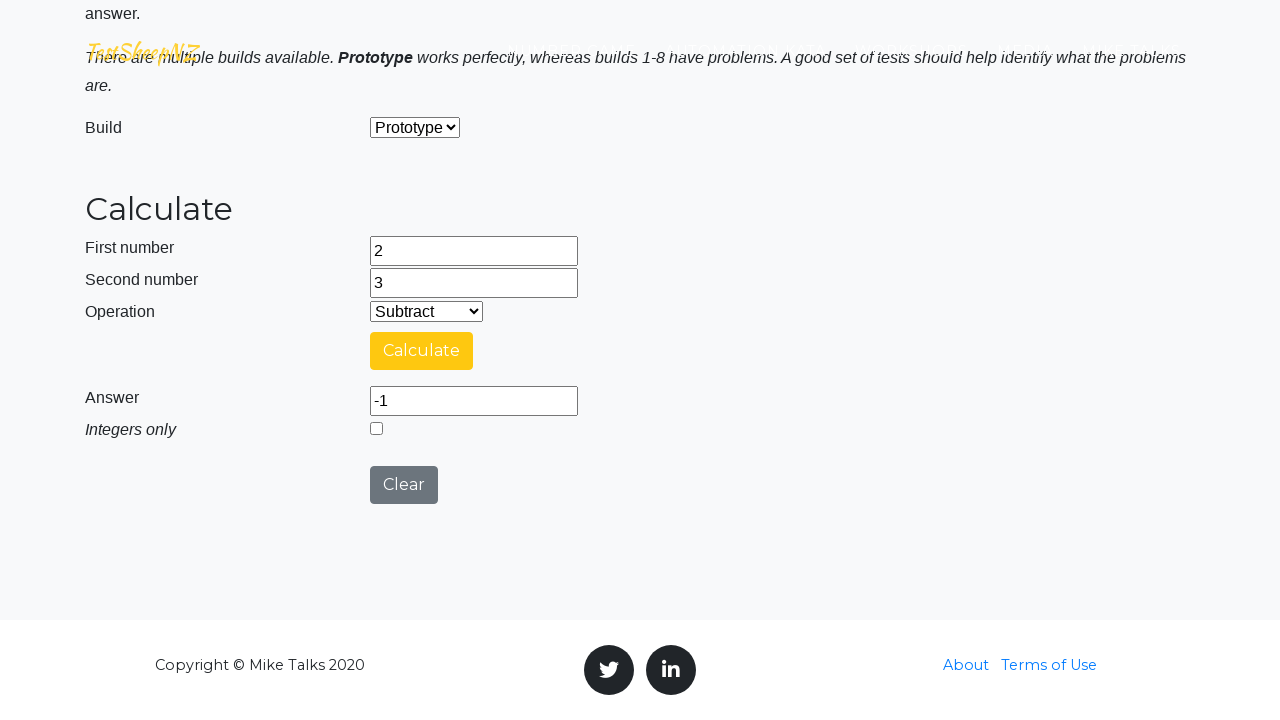